Tests adding a new customer to the XYZ Bank demo application by filling out the customer form and verifying the success alert, then searching for the customer in the customers list.

Starting URL: https://www.globalsqa.com/angularJs-protractor/BankingProject/#/manager

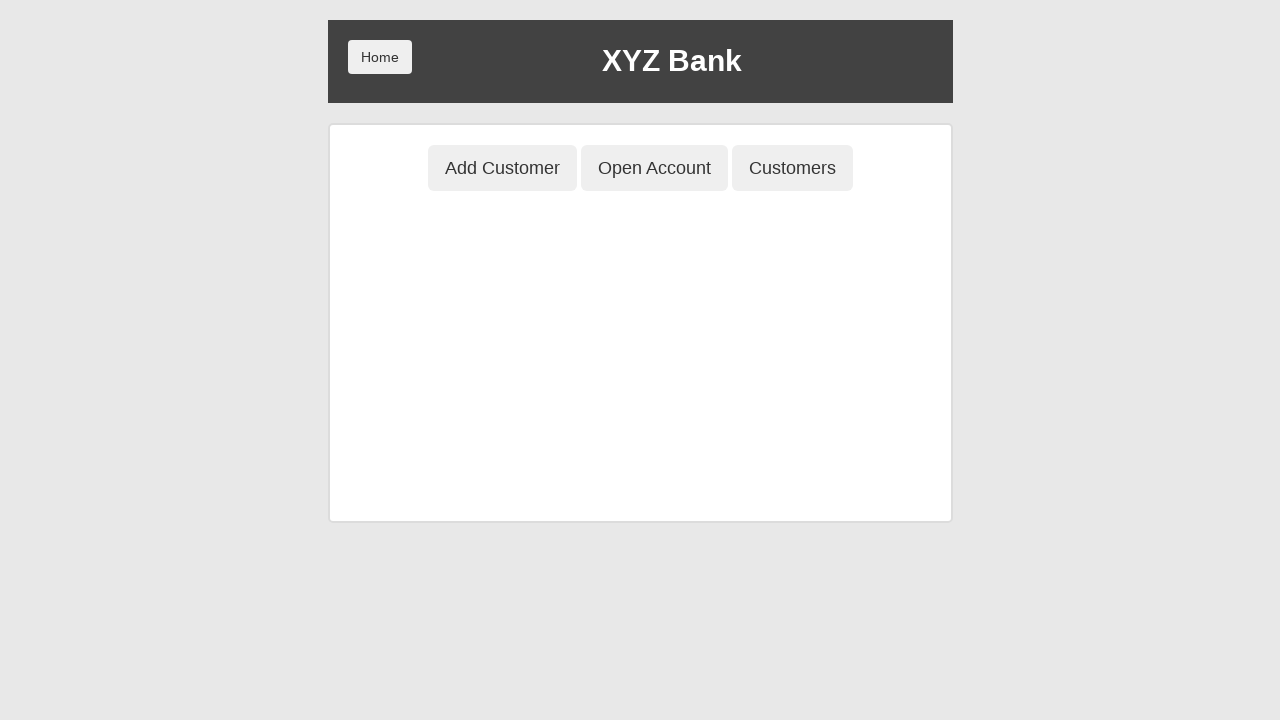

Clicked Add Customer tab button at (502, 168) on button[ng-class='btnClass1']
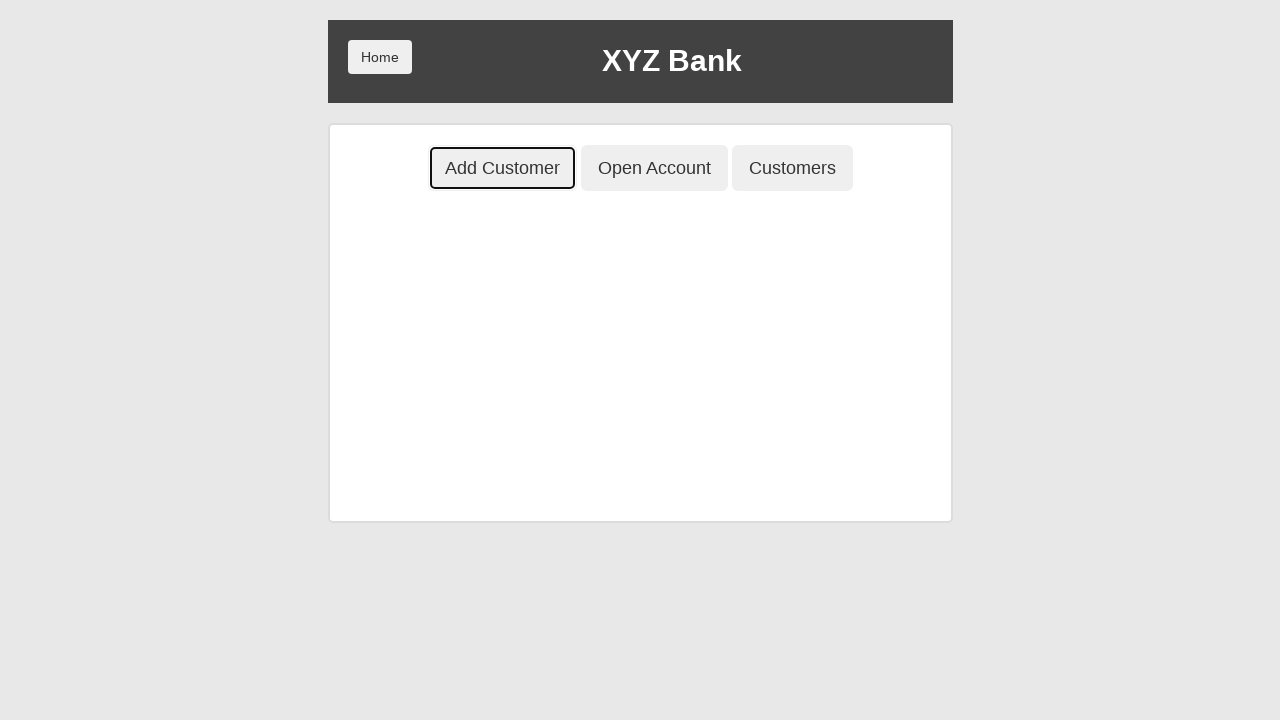

Filled first name field with 'Petya' on input[ng-model='fName']
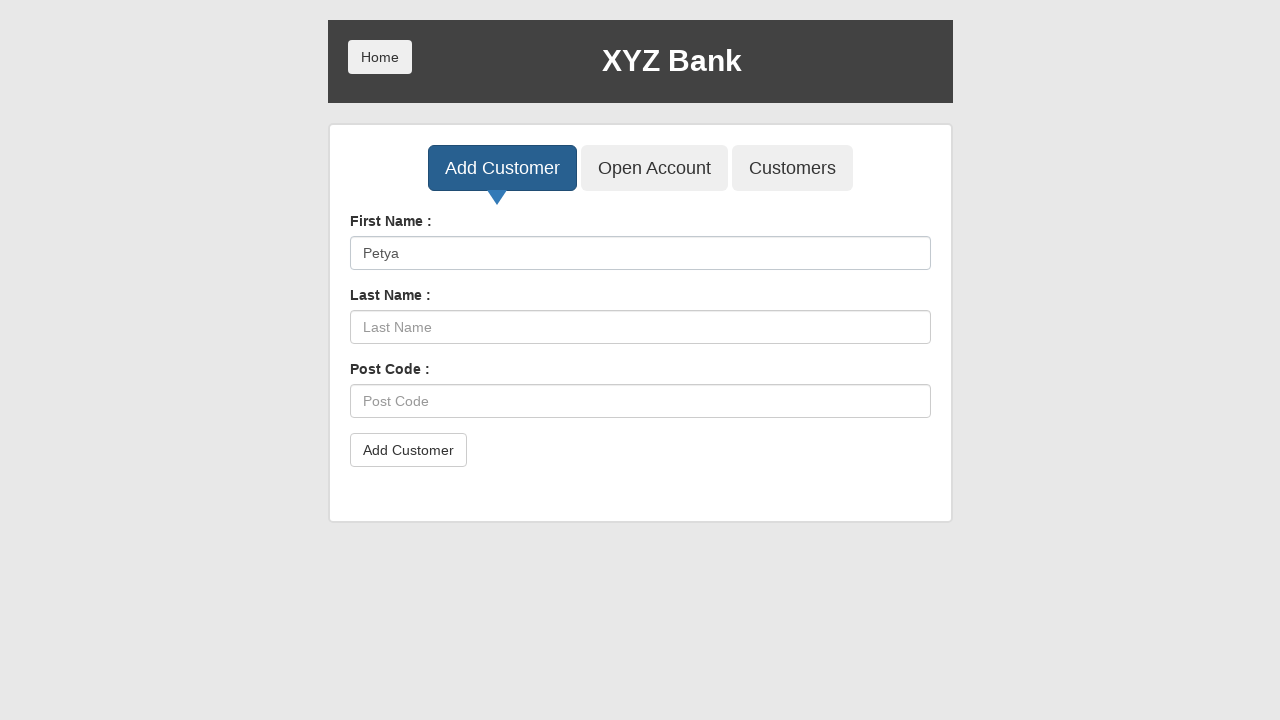

Filled last name field with 'Petrov' on input[ng-model='lName']
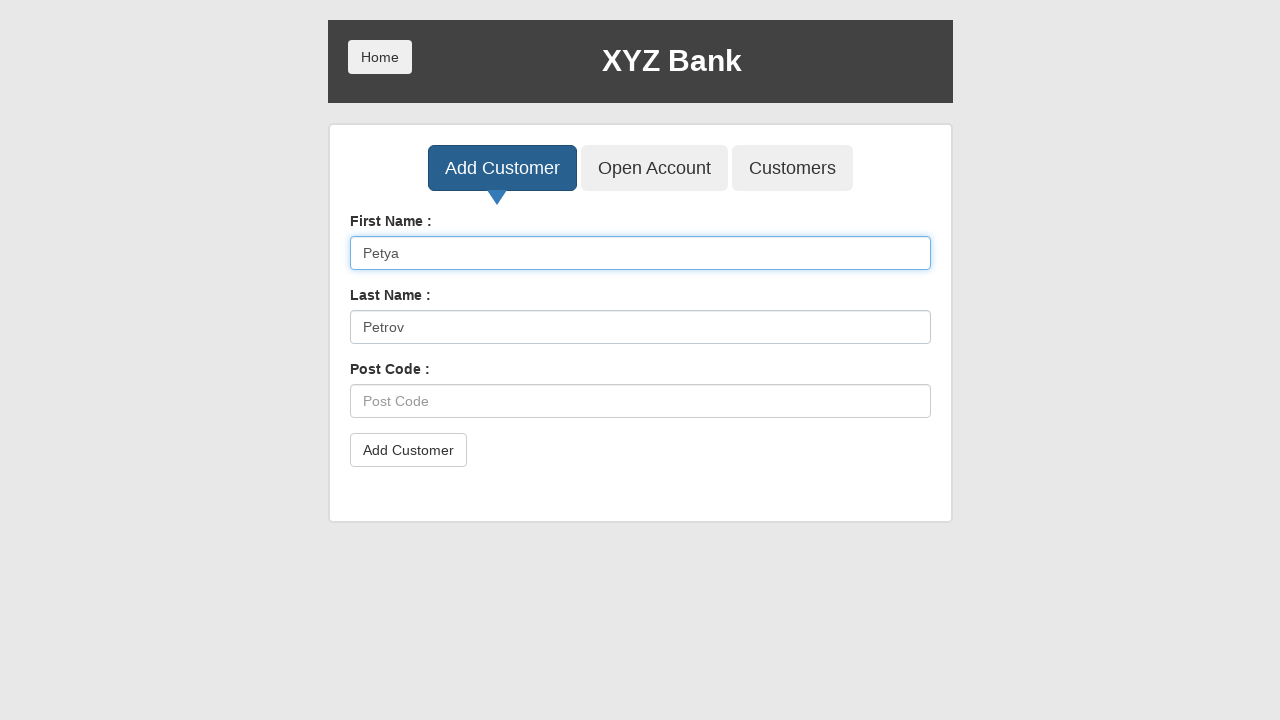

Filled postal code field with '101000' on input[ng-model='postCd']
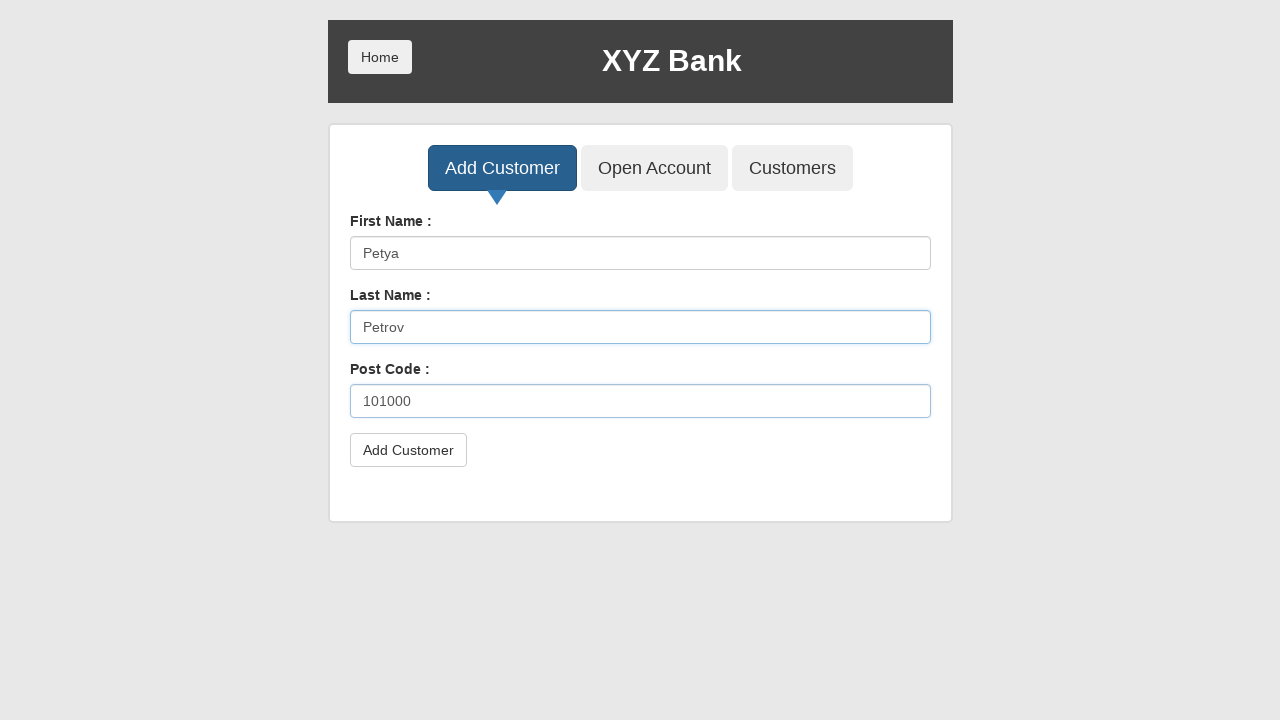

Clicked Add Customer submit button at (408, 450) on button[type='submit']
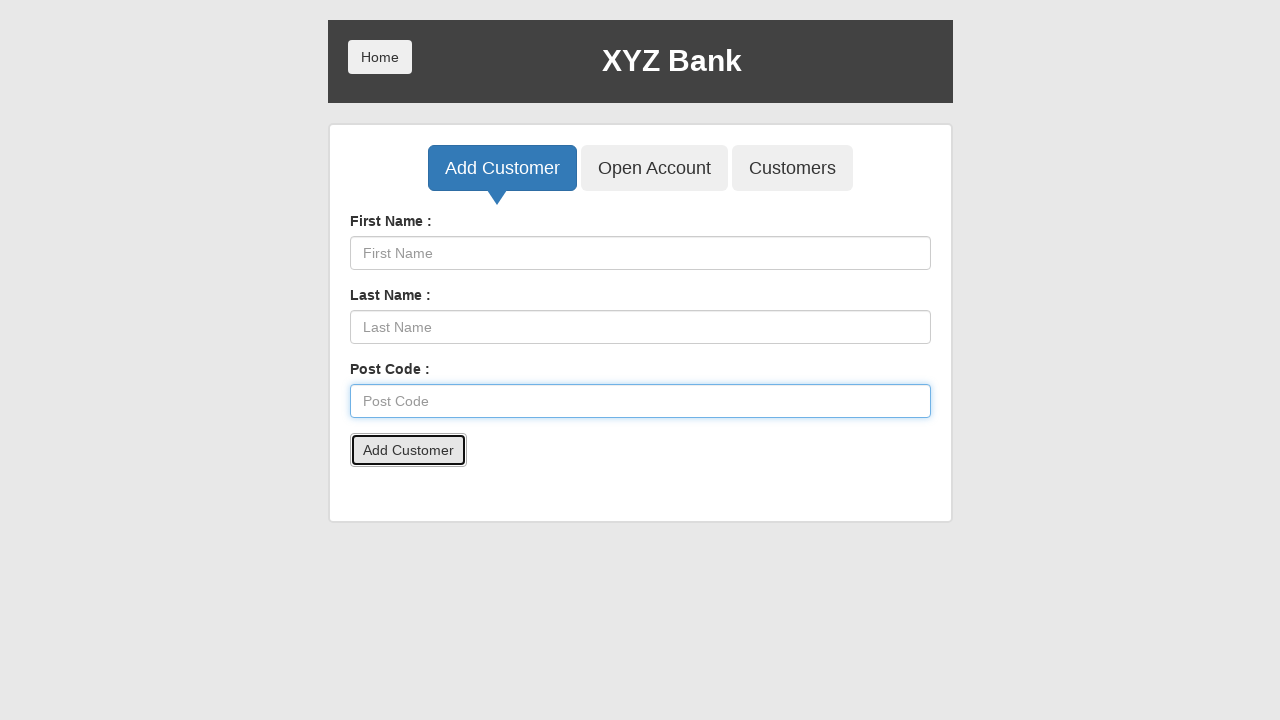

Set up dialog handler to accept alerts
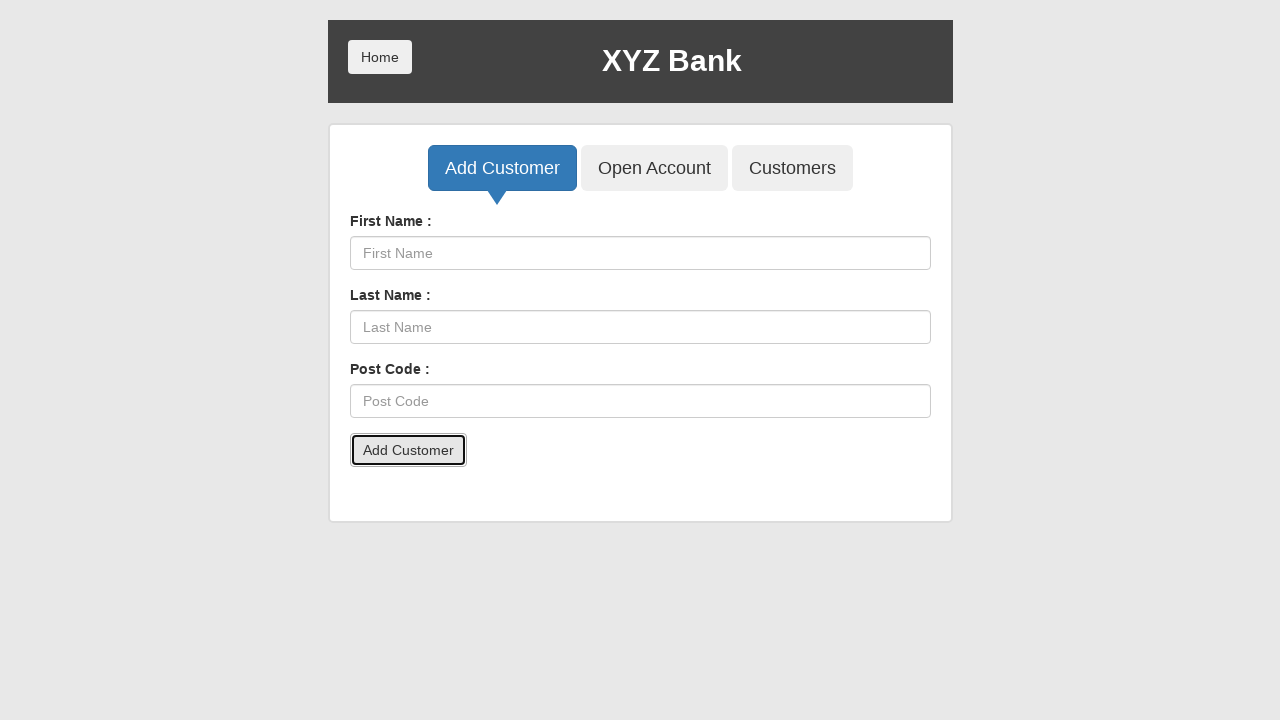

Waited 500ms for dialog to process
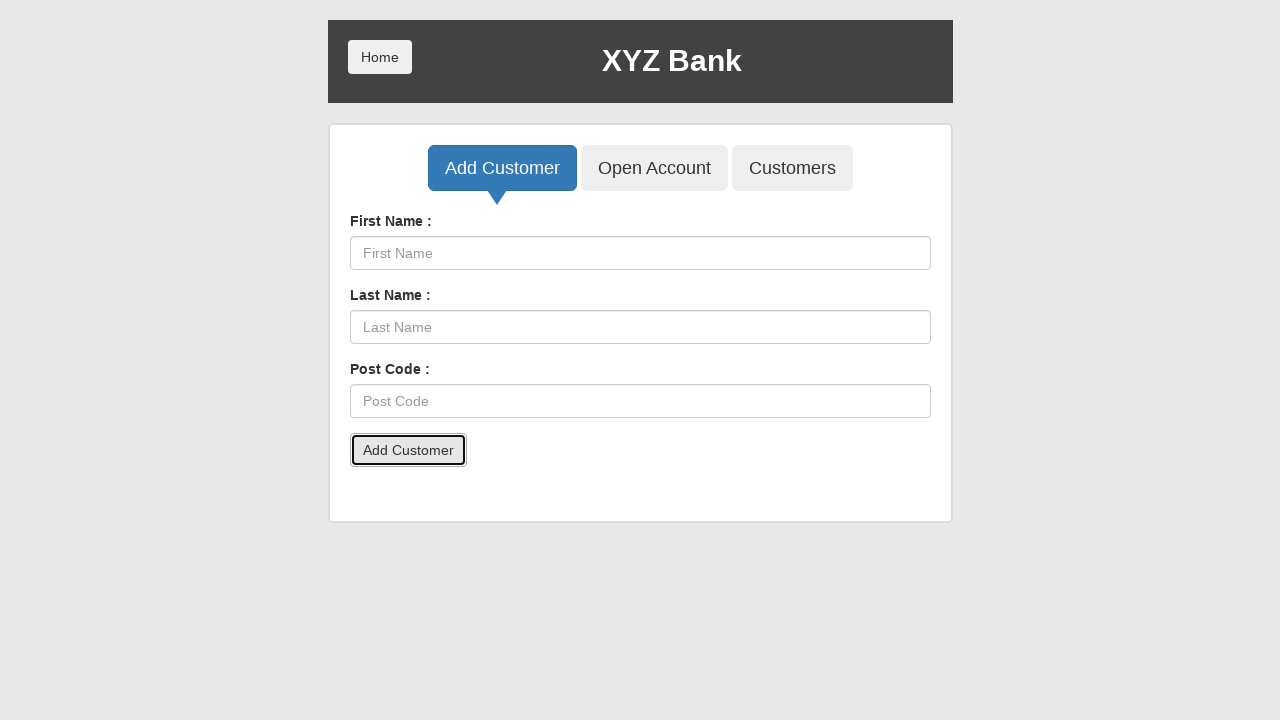

Clicked Customers tab button at (792, 168) on button[ng-class='btnClass3']
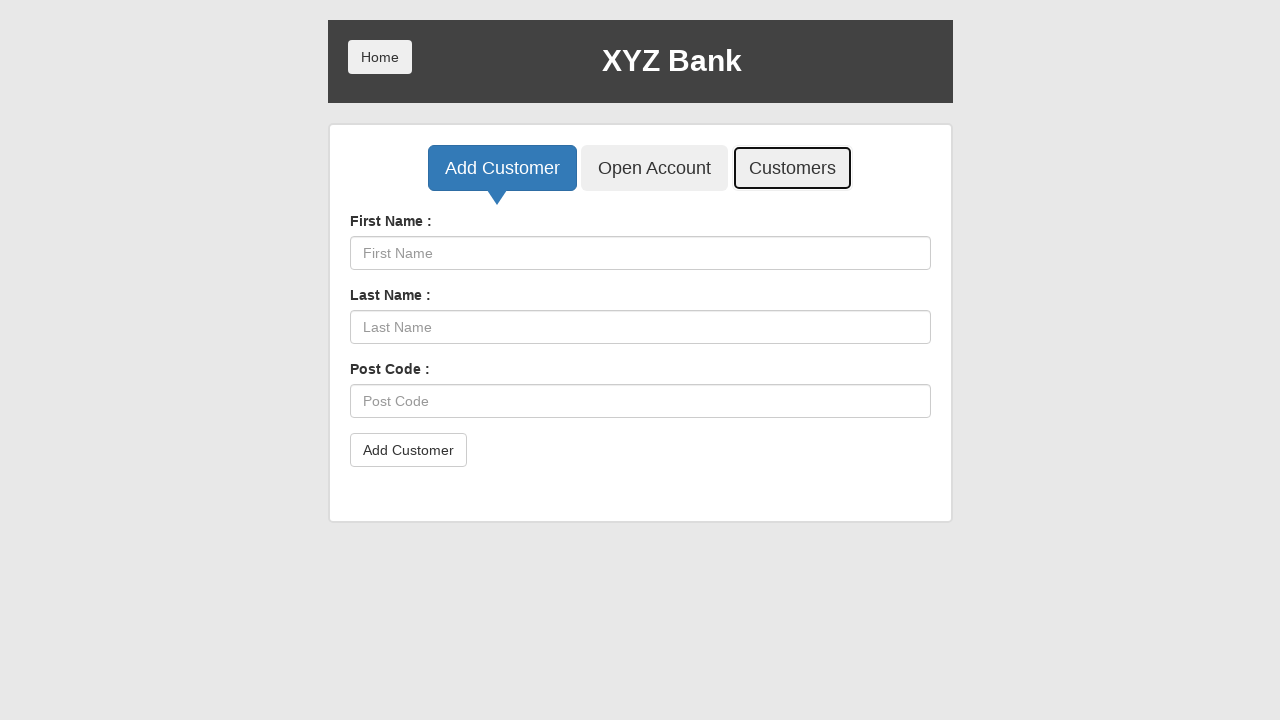

Filled search field with customer name 'Petya' on input[ng-model='searchCustomer']
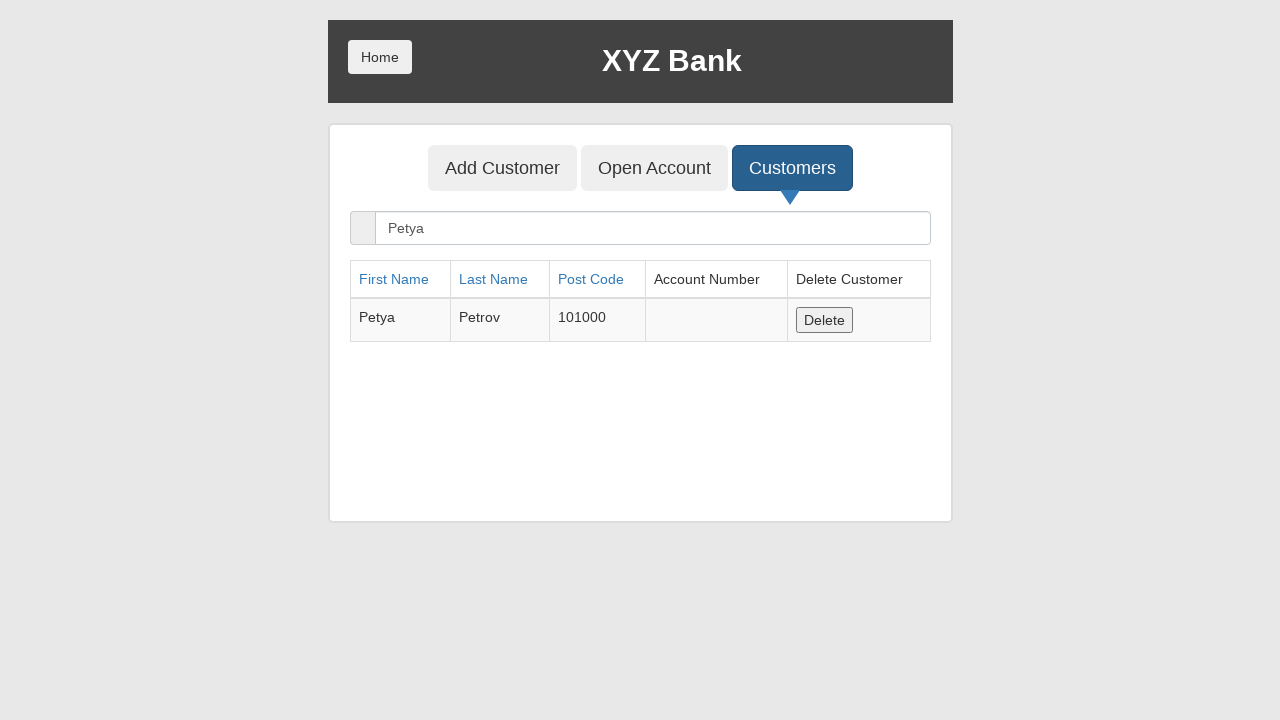

Search results table loaded with customer entries
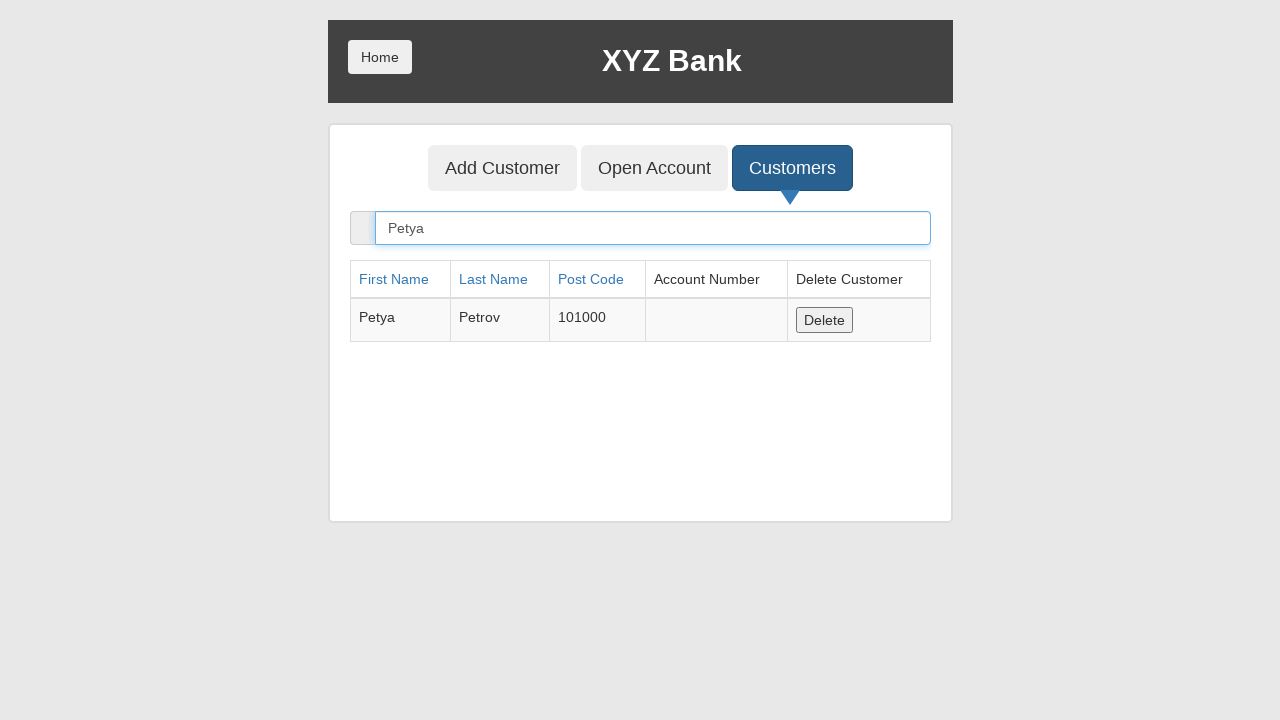

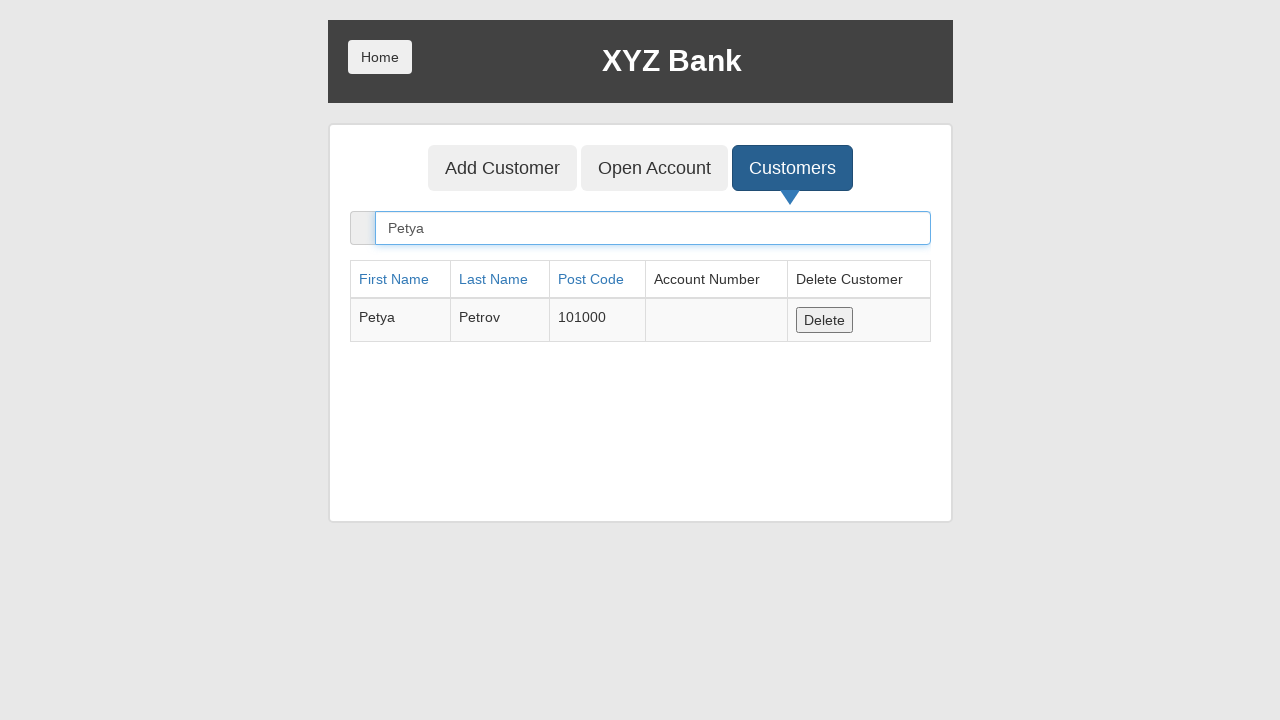